Tests the Broken Images page on the-internet.herokuapp.com by navigating to it and verifying that images are loaded, checking for broken images by examining their naturalWidth attribute.

Starting URL: http://the-internet.herokuapp.com/

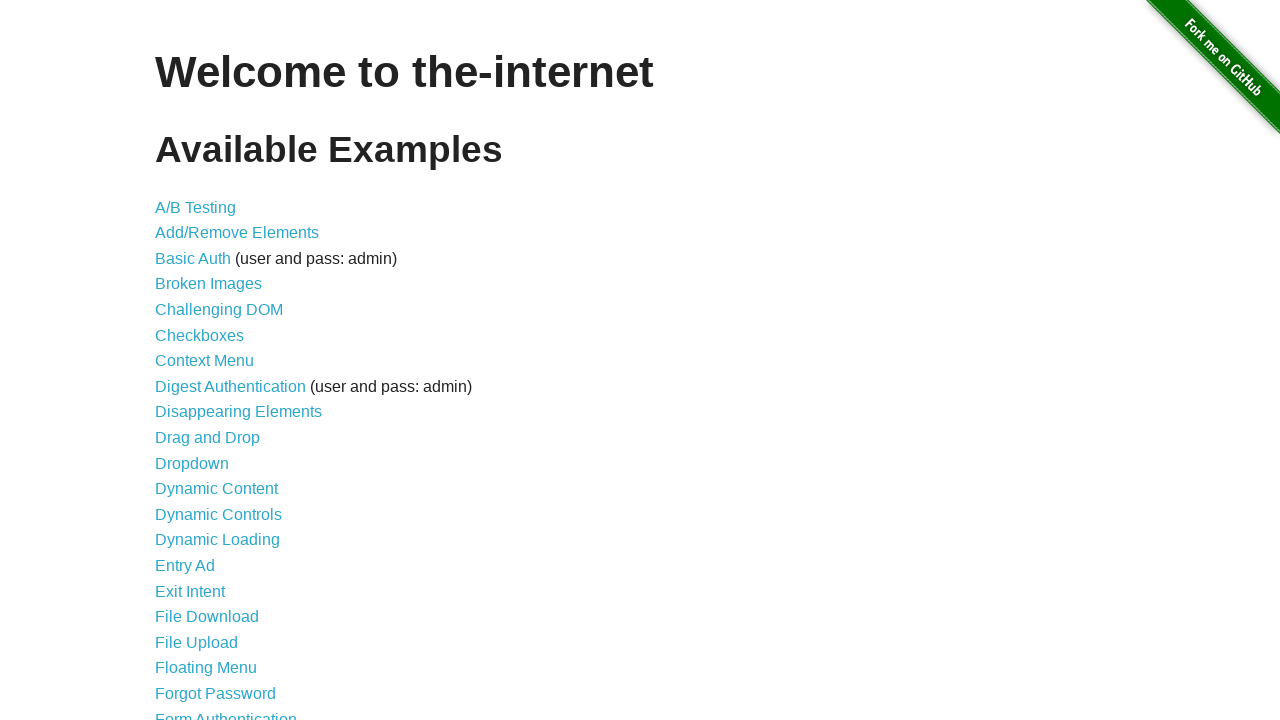

Clicked on the Broken Images link at (208, 284) on a[href='/broken_images']
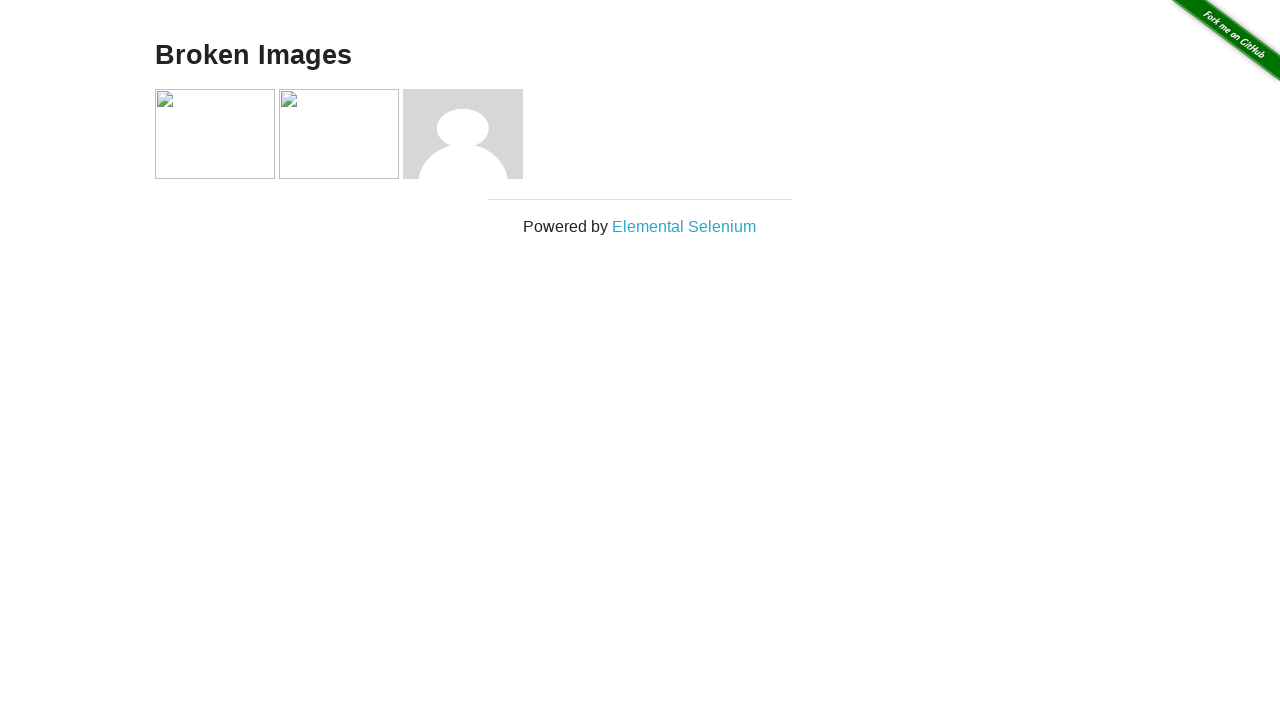

Broken images page loaded and images are visible
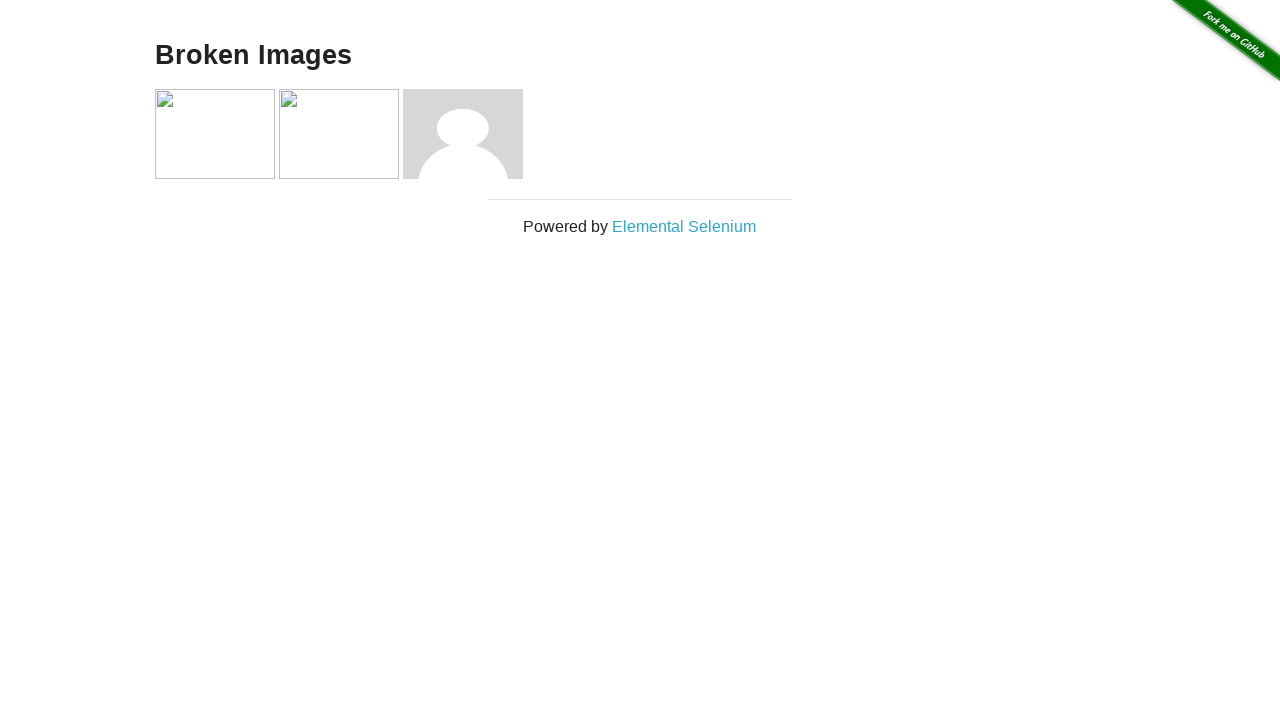

Retrieved all image elements from the page
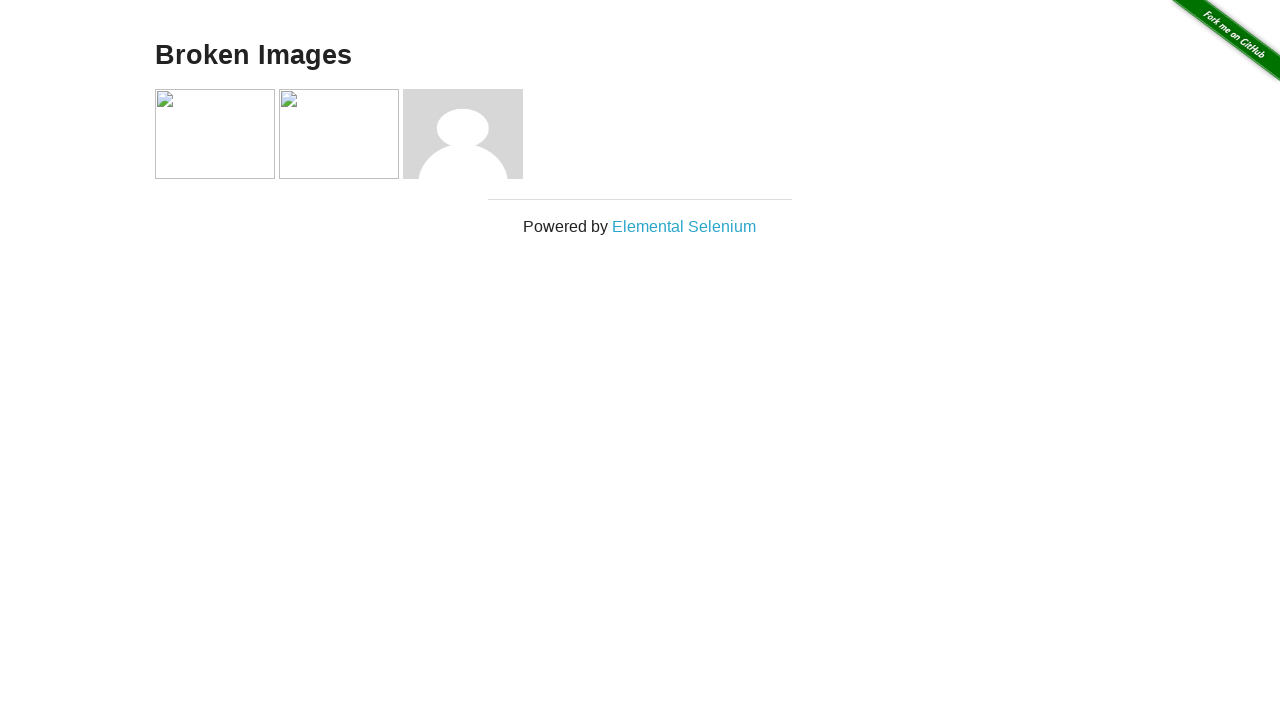

Evaluated naturalWidth attribute of an image
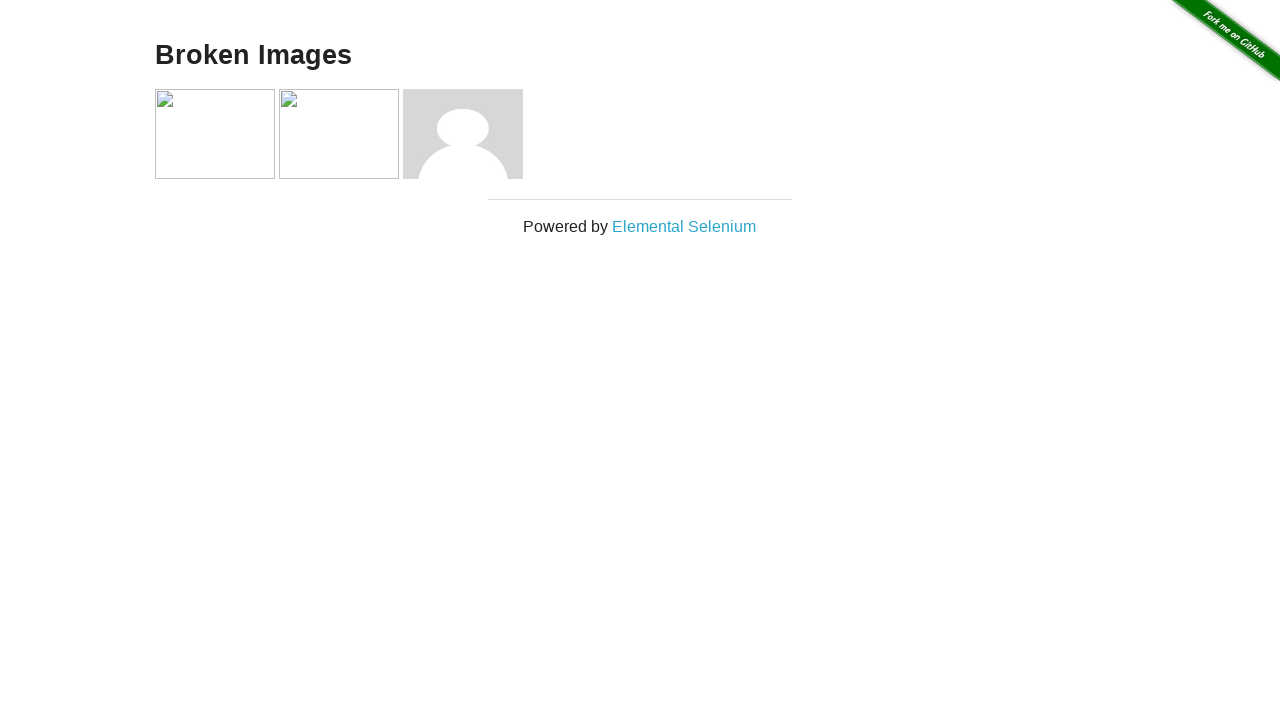

Found broken image: <img src="asdf.jpg"> - Image is broken
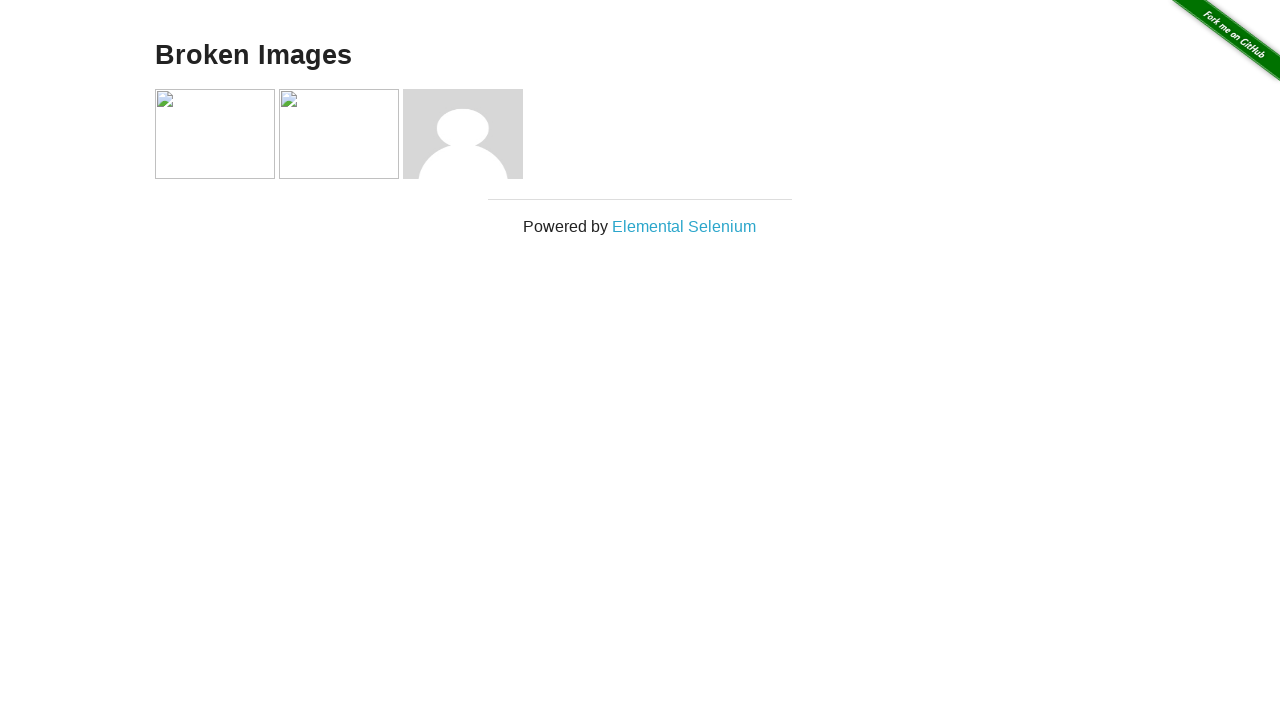

Evaluated naturalWidth attribute of an image
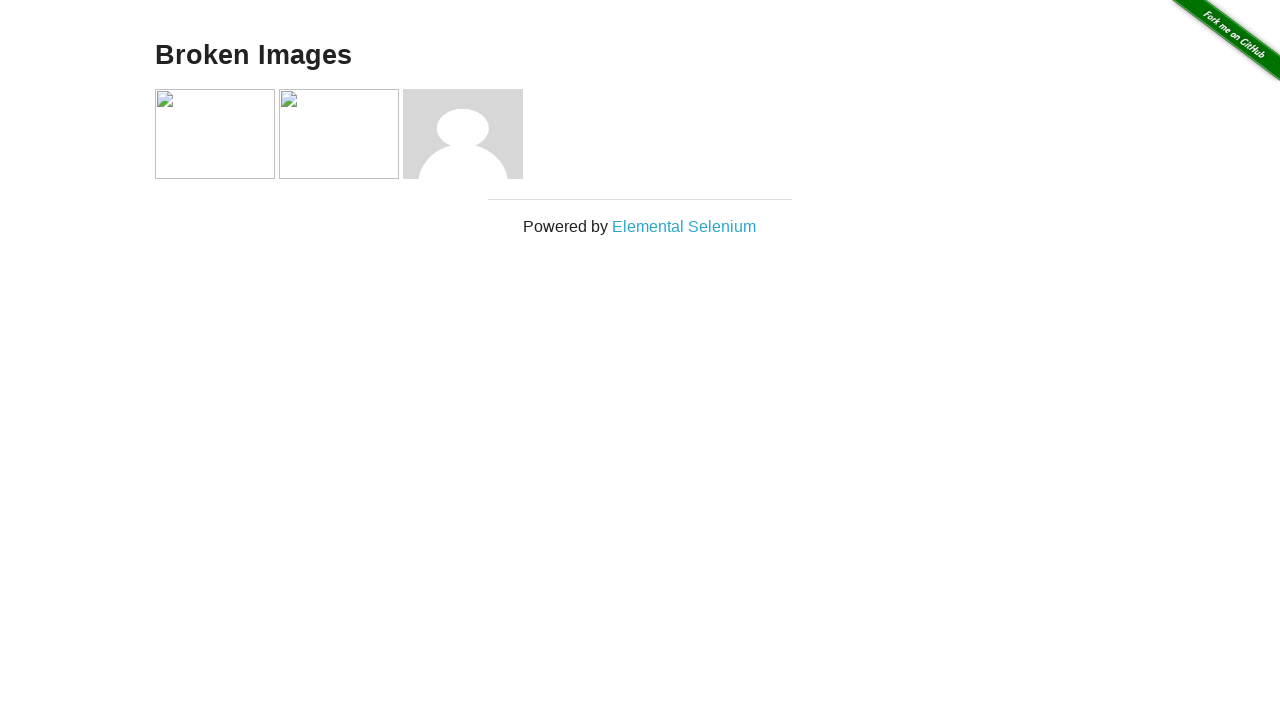

Found broken image: <img src="hjkl.jpg"> - Image is broken
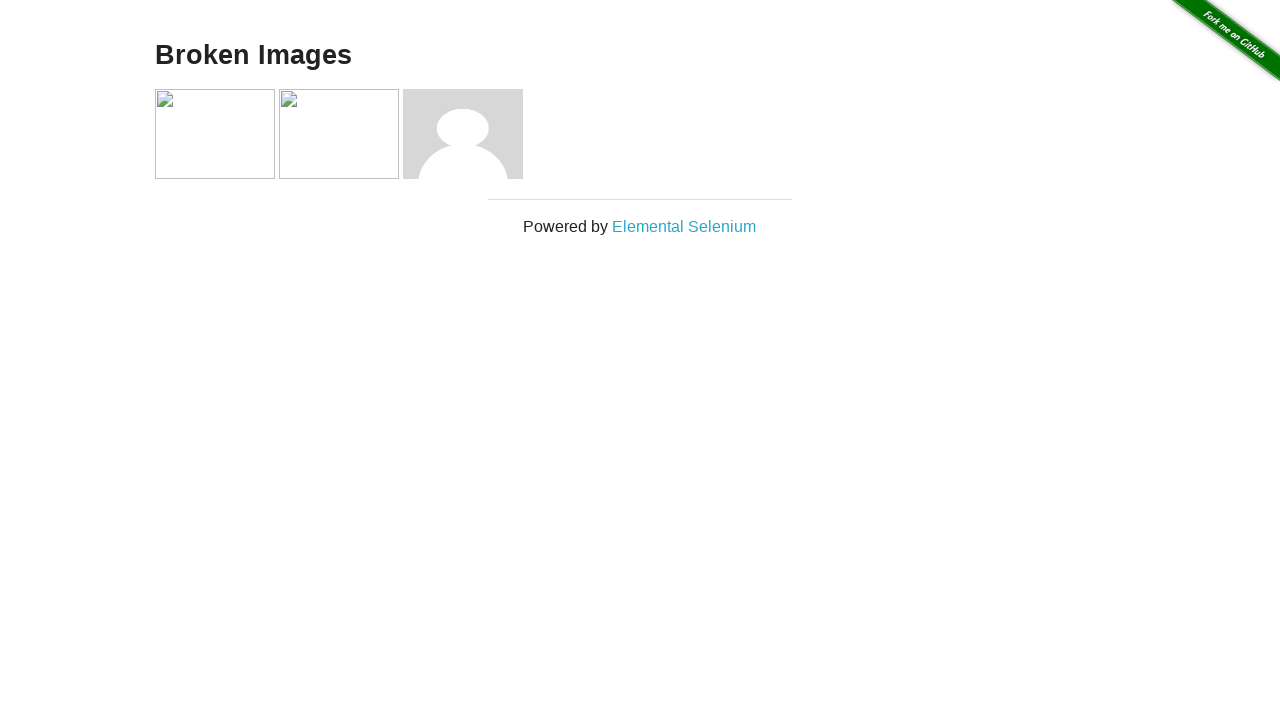

Evaluated naturalWidth attribute of an image
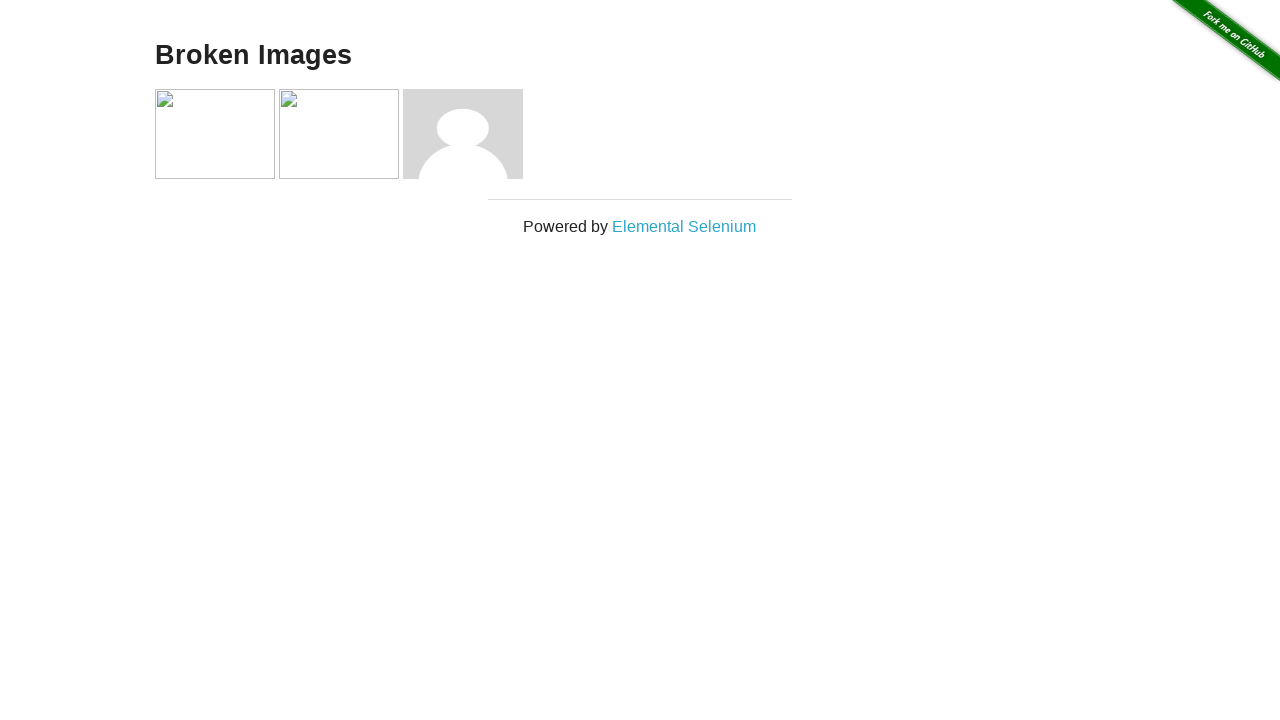

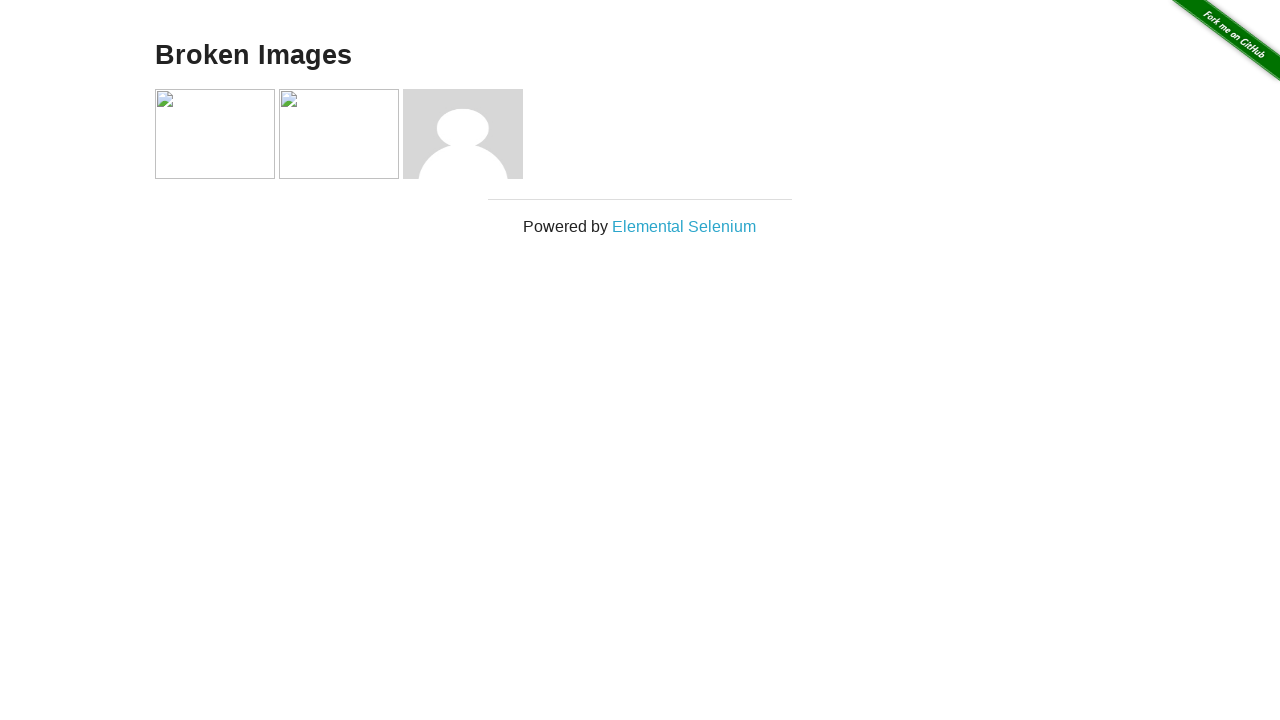